Tests negative case of form submission with empty required fields (name, gender) and invalid phone number (less than 10 digits), then attempts to submit and verifies form validation prevents submission.

Starting URL: https://demoqa.com/automation-practice-form

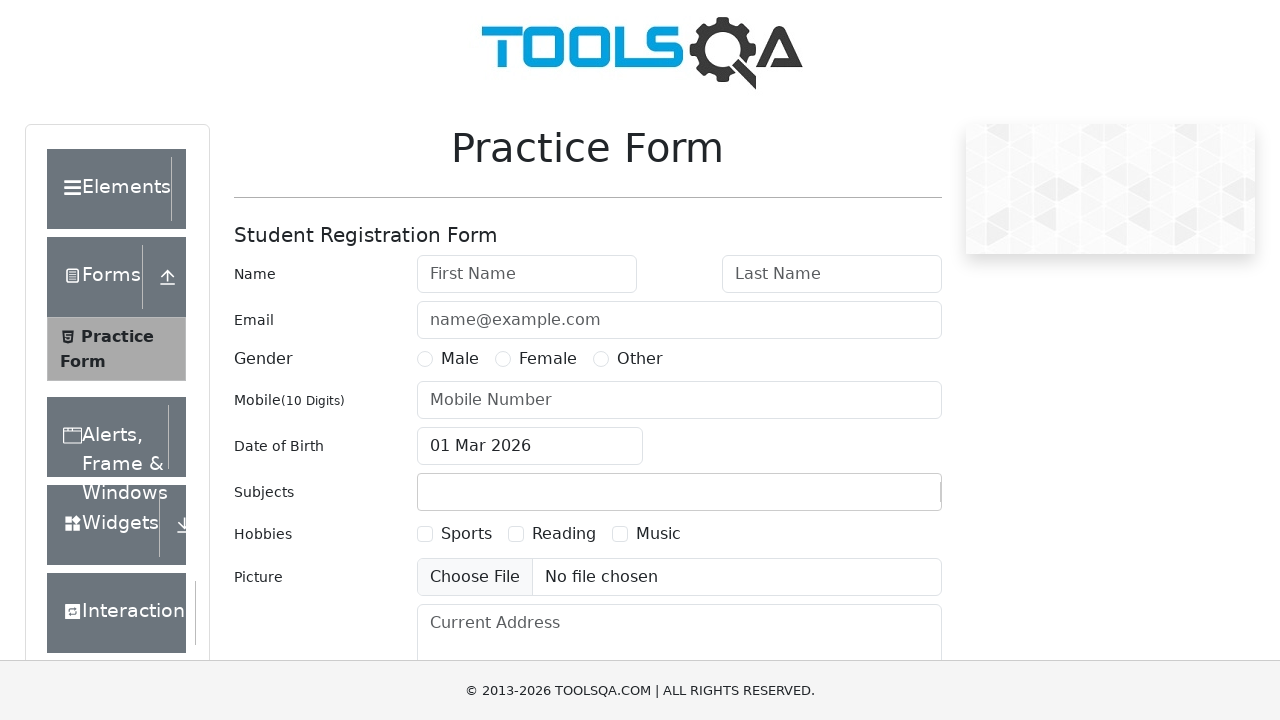

Cleared first name field to leave it empty on #firstName
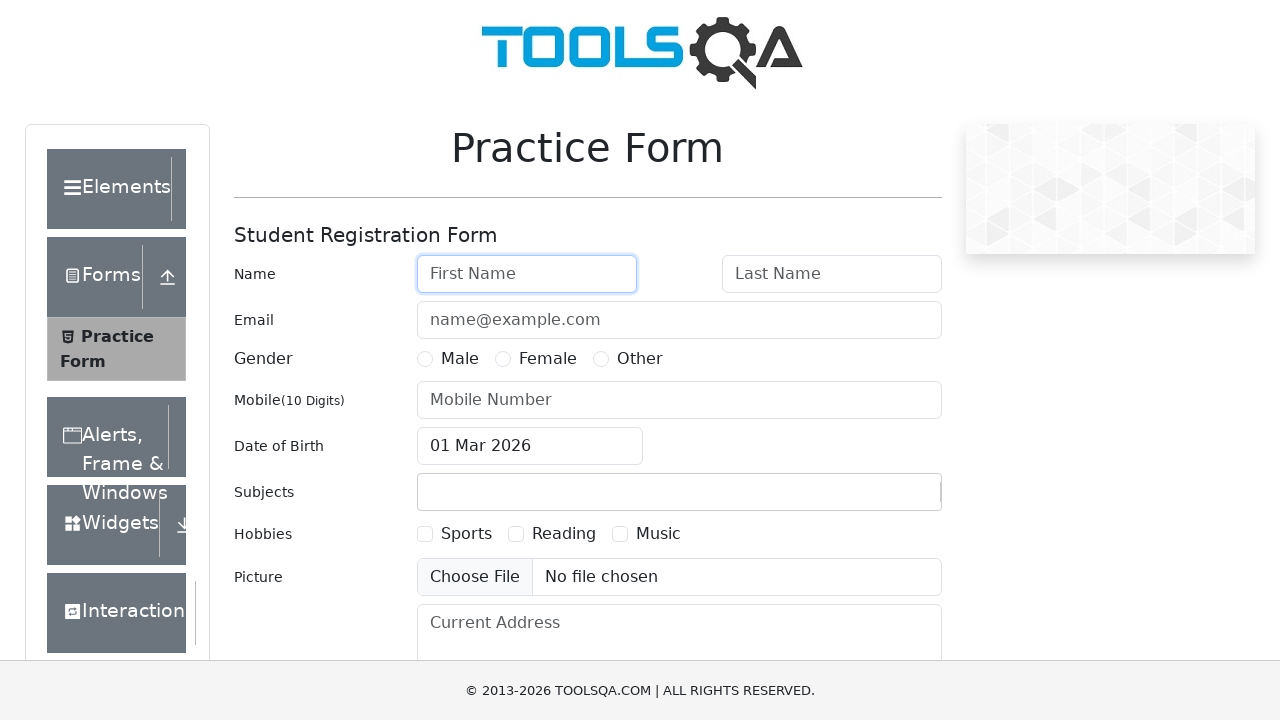

Cleared last name field to leave it empty on #lastName
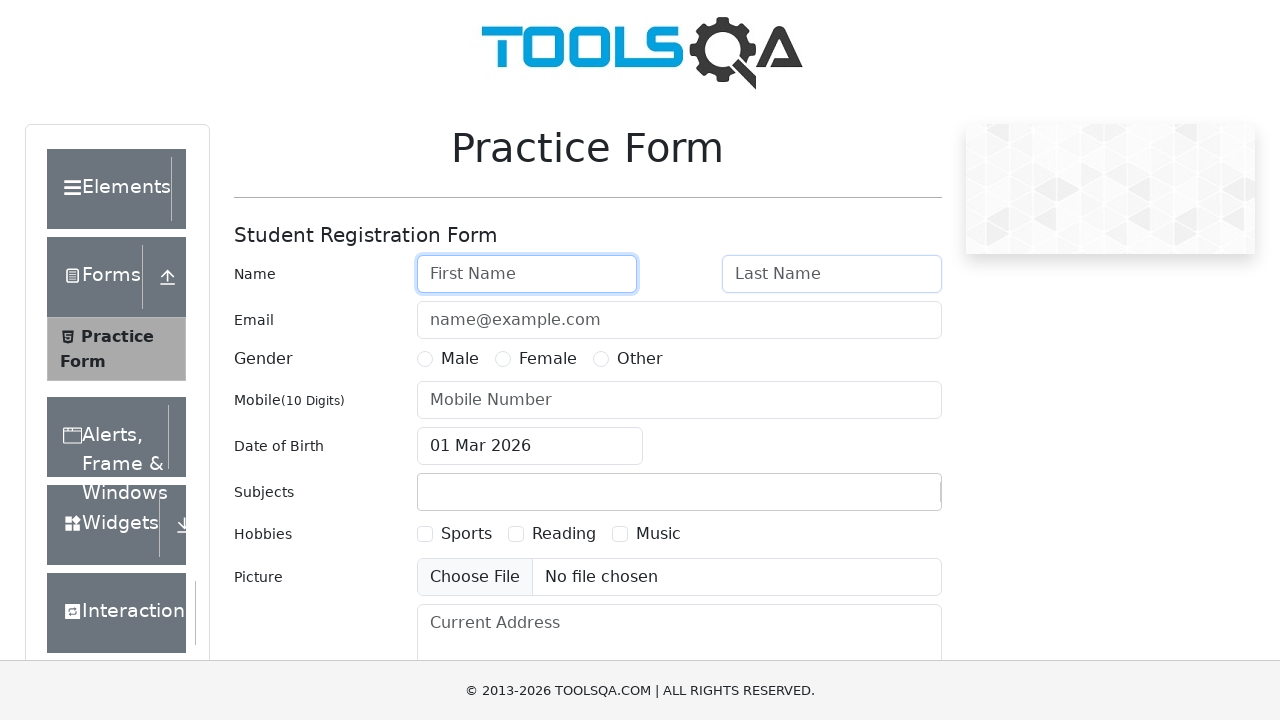

Filled email field with 'HoangDuong@gmail.com' on #userEmail
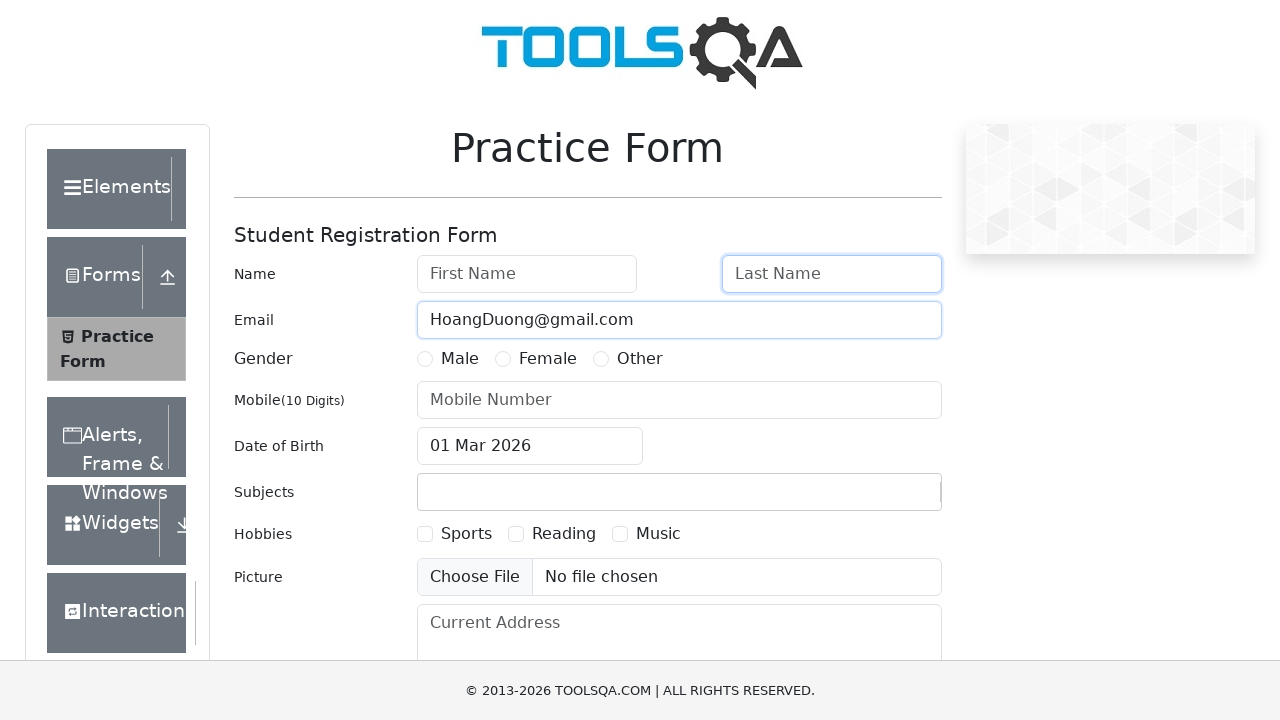

Skipped gender selection intentionally (no gender selected)
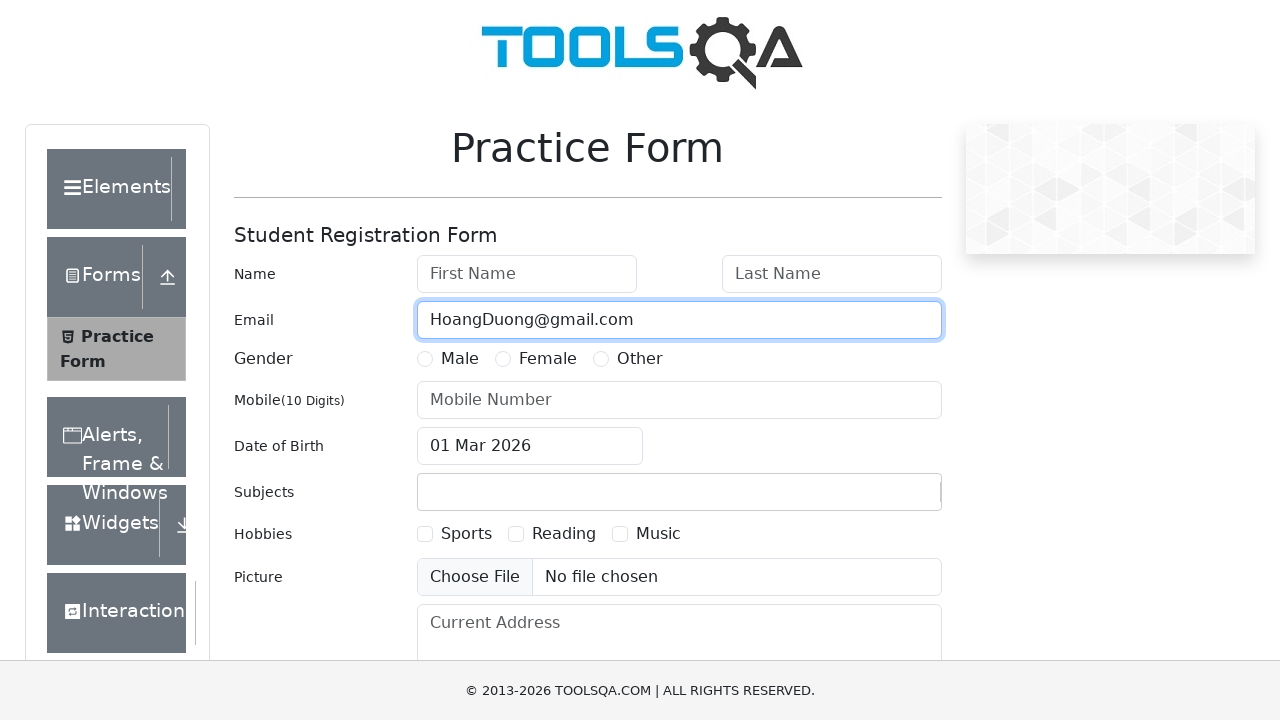

Filled phone number with 9 digits '099999999' (invalid - less than 10 digits) on input[placeholder='Mobile Number']
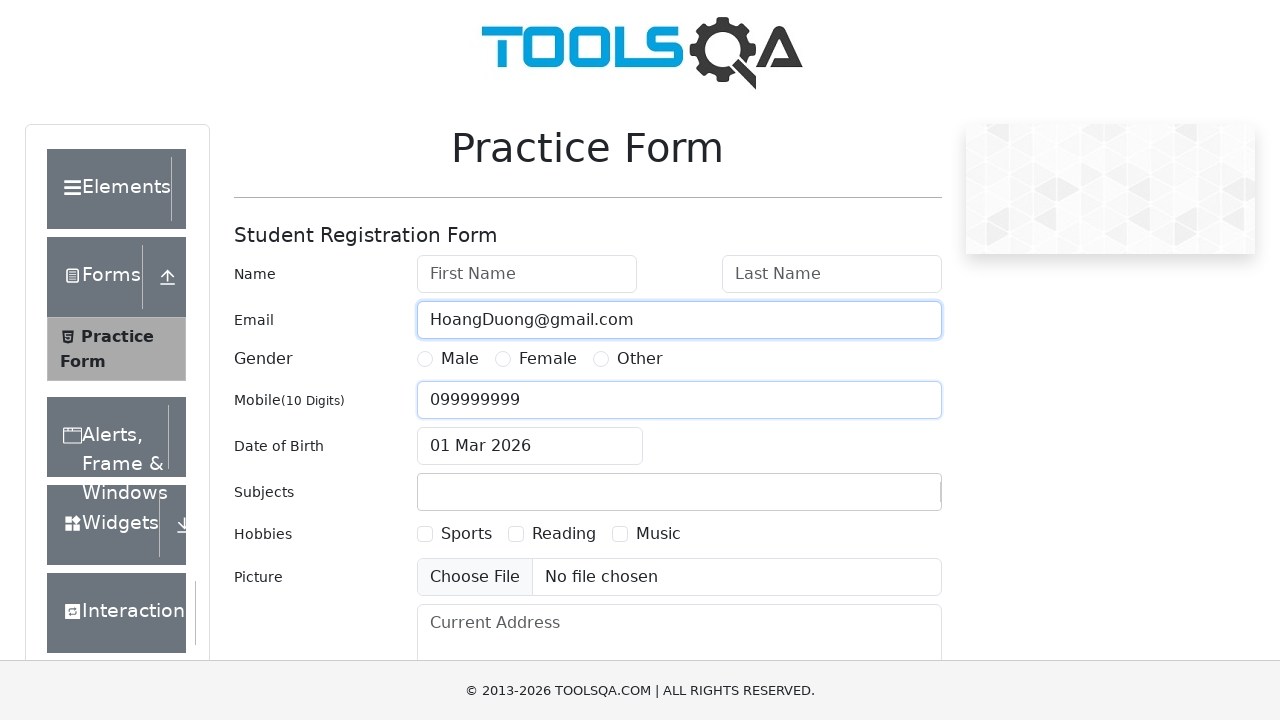

Clicked date picker to open calendar at (530, 446) on .react-datepicker-wrapper
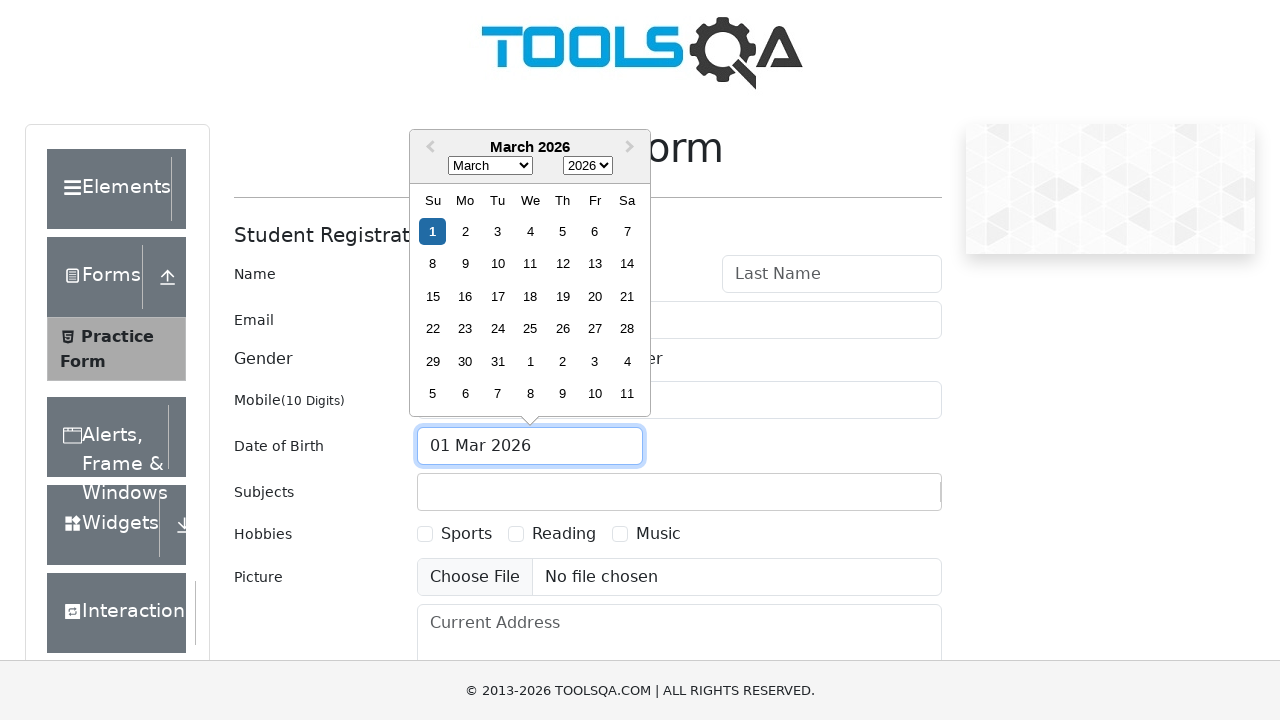

Date picker calendar loaded
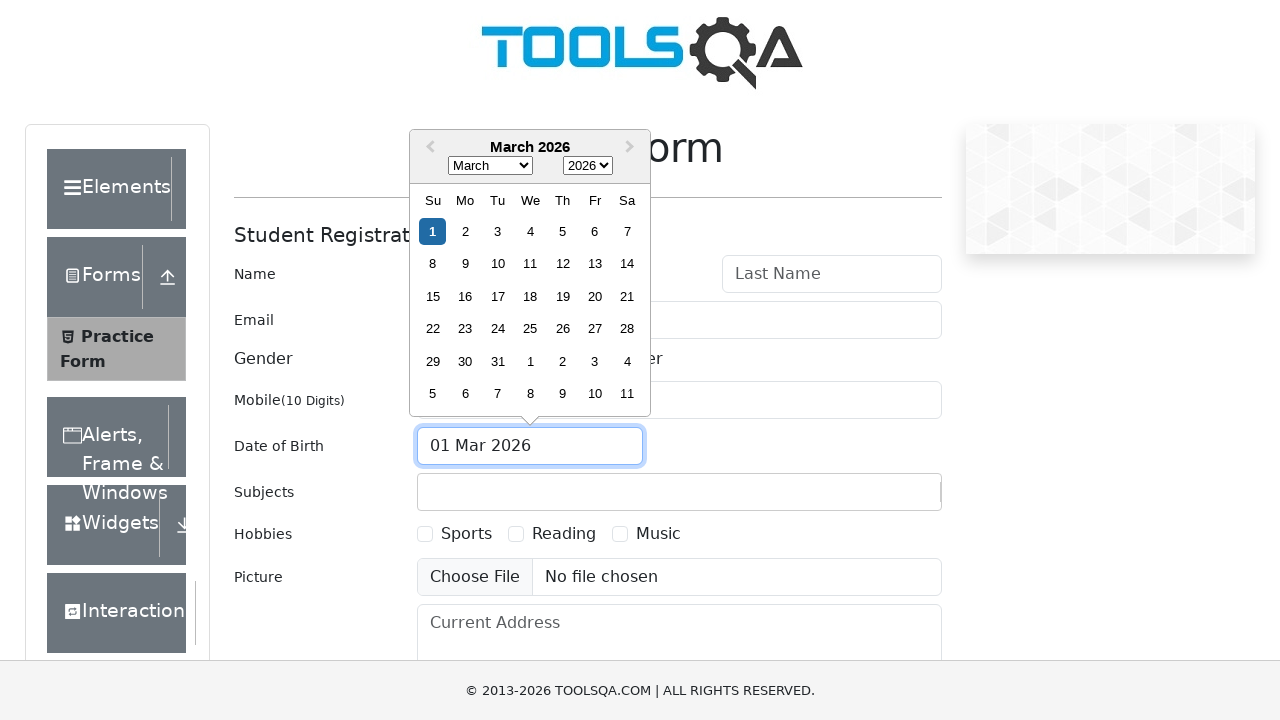

Selected month 5 (June) from date picker on .react-datepicker__month-select
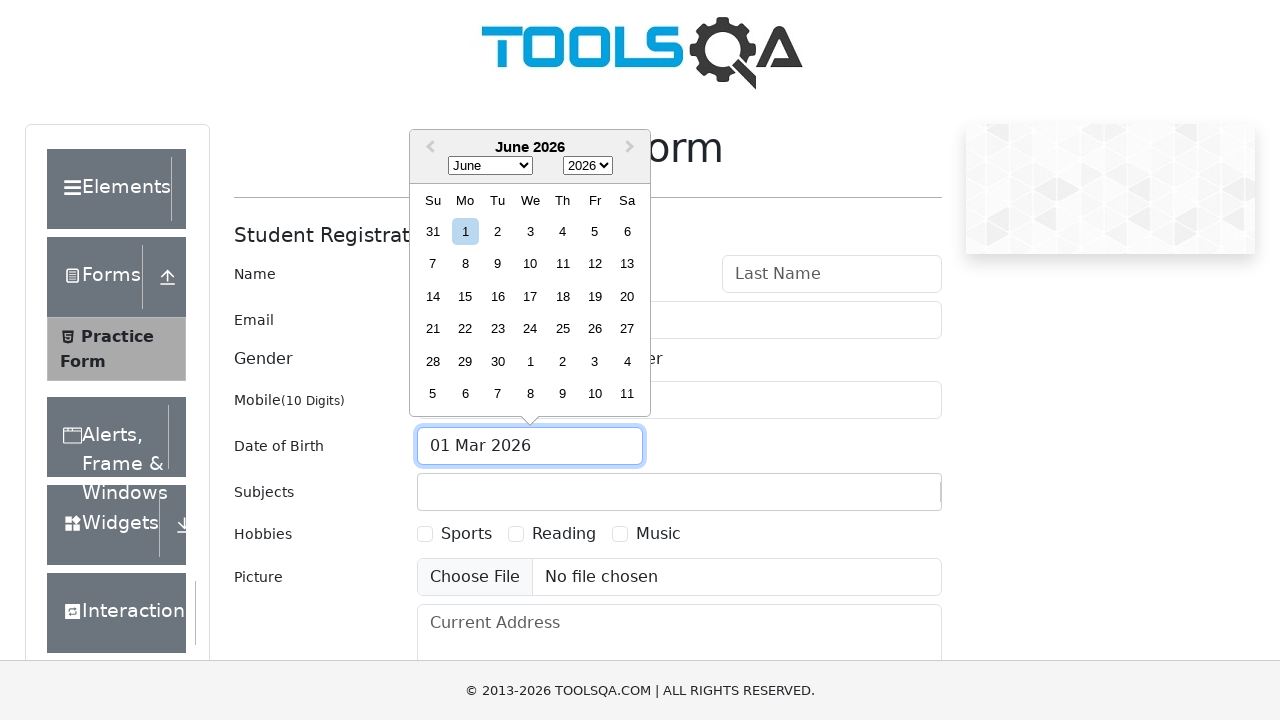

Selected year 2024 from date picker on .react-datepicker__year-select
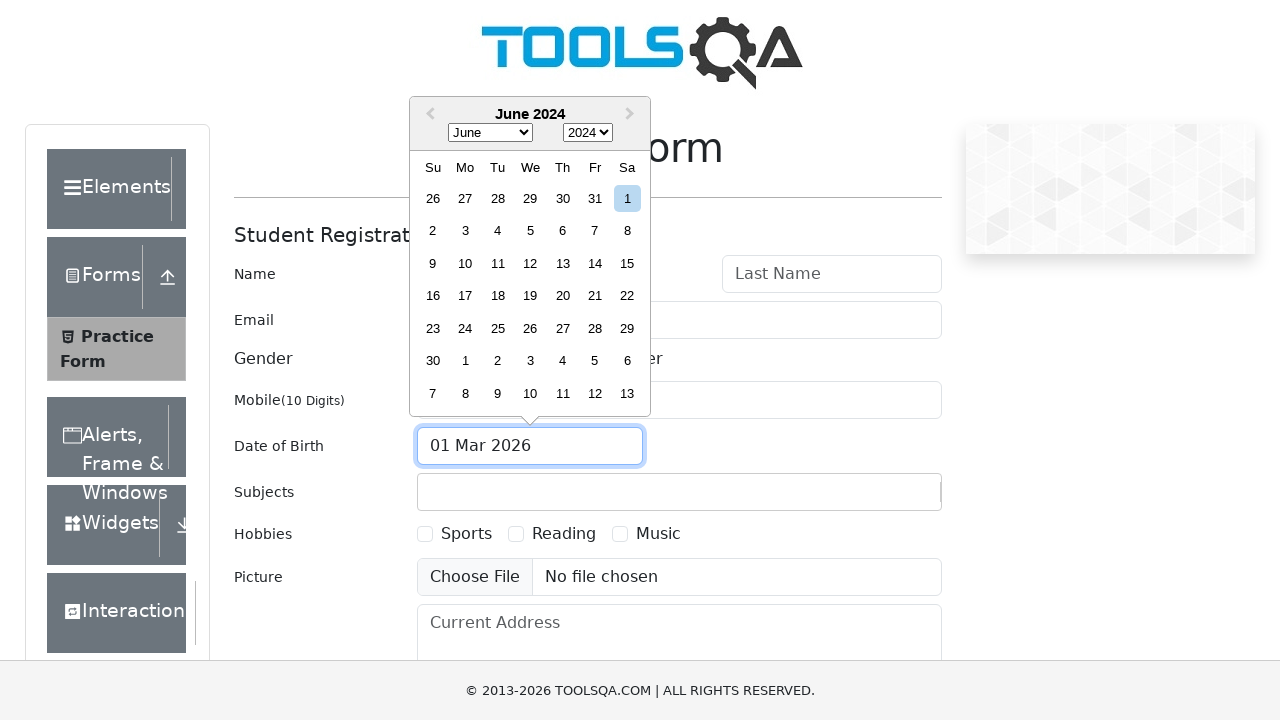

Selected day 3 from date picker (06/03/2024) at (465, 231) on .react-datepicker__day--003:not(.react-datepicker__day--outside-month)
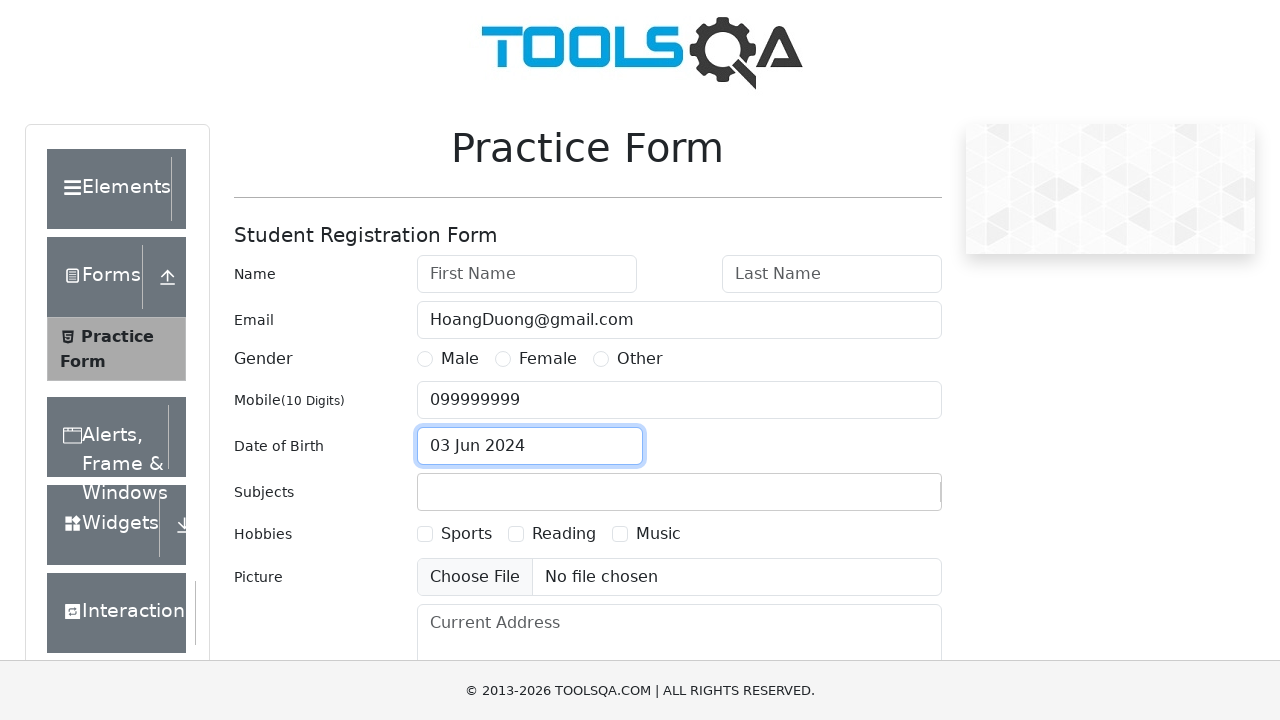

Clicked submit button - attempting form submission with invalid/empty fields at (885, 499) on #submit
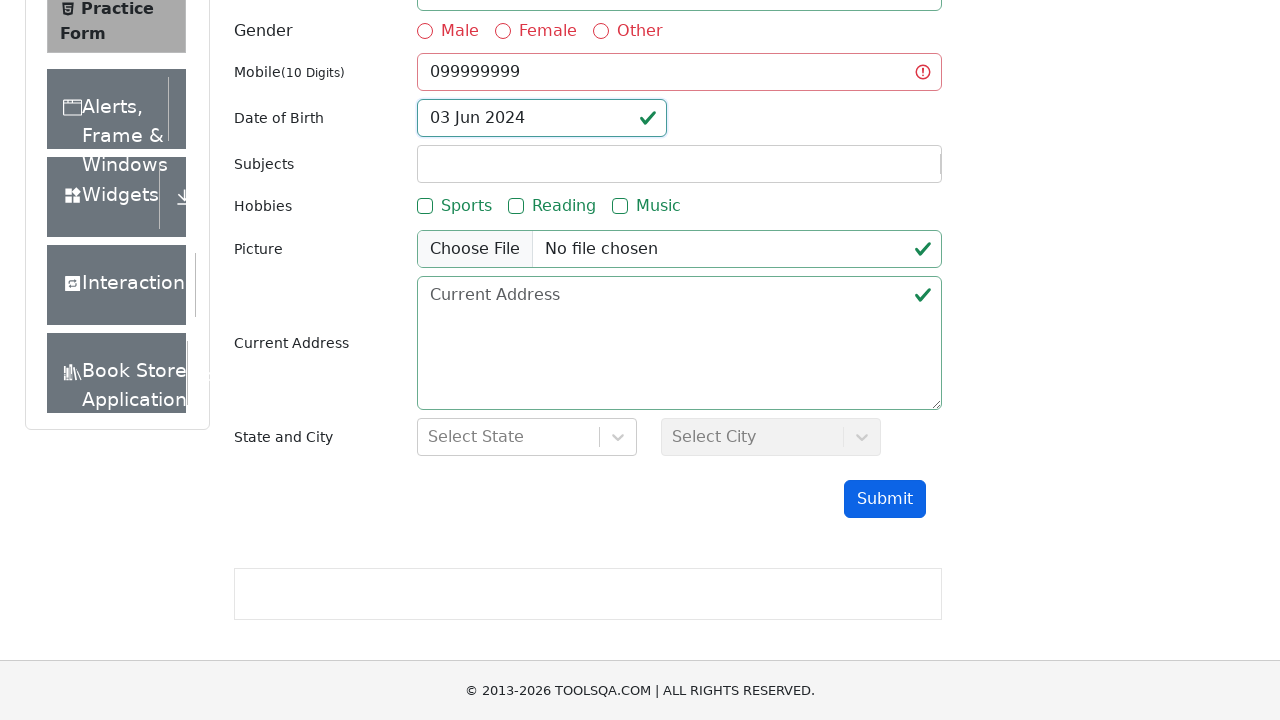

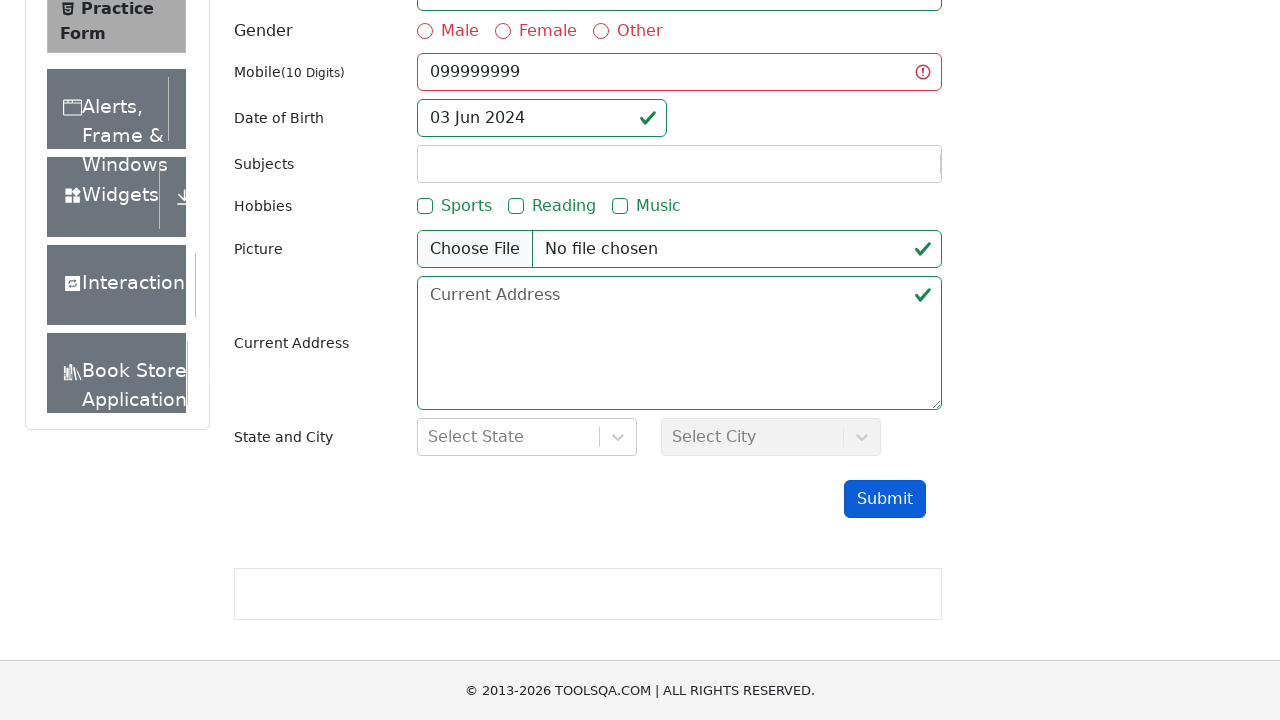